Tests modal window functionality by interacting with an entry ad popup

Starting URL: http://the-internet.herokuapp.com/entry_ad

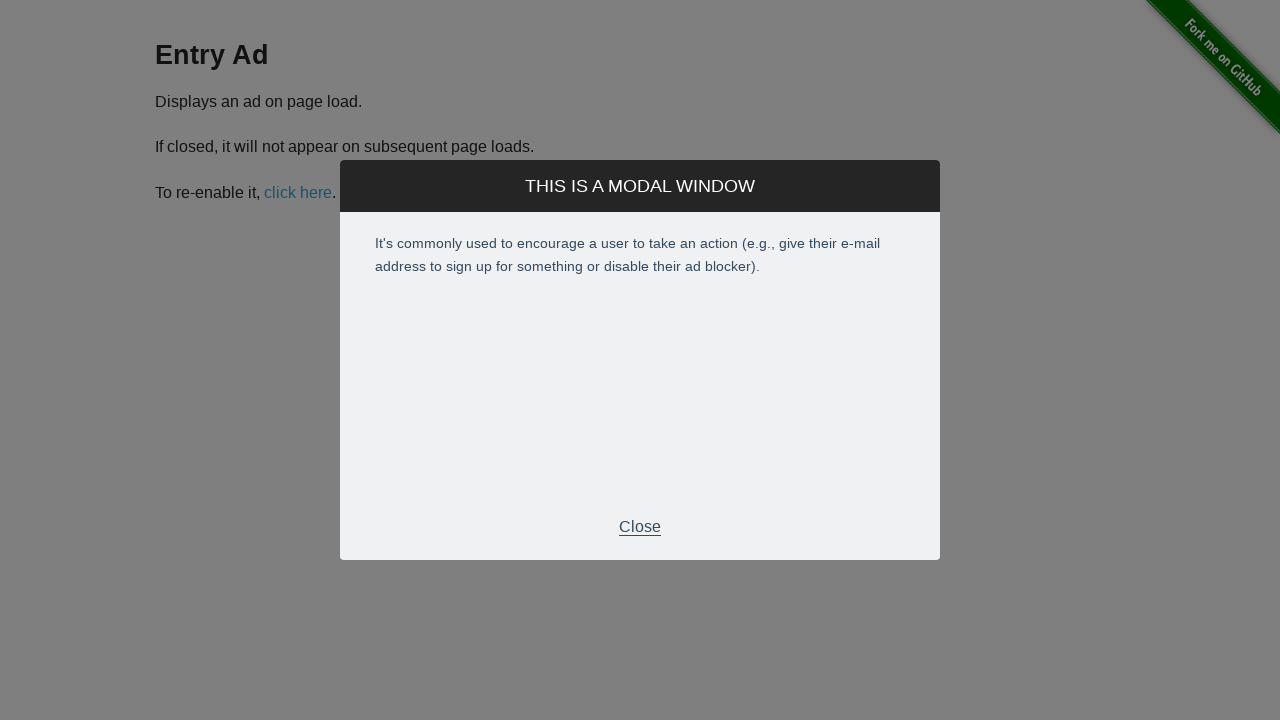

Entry ad modal window appeared and became visible
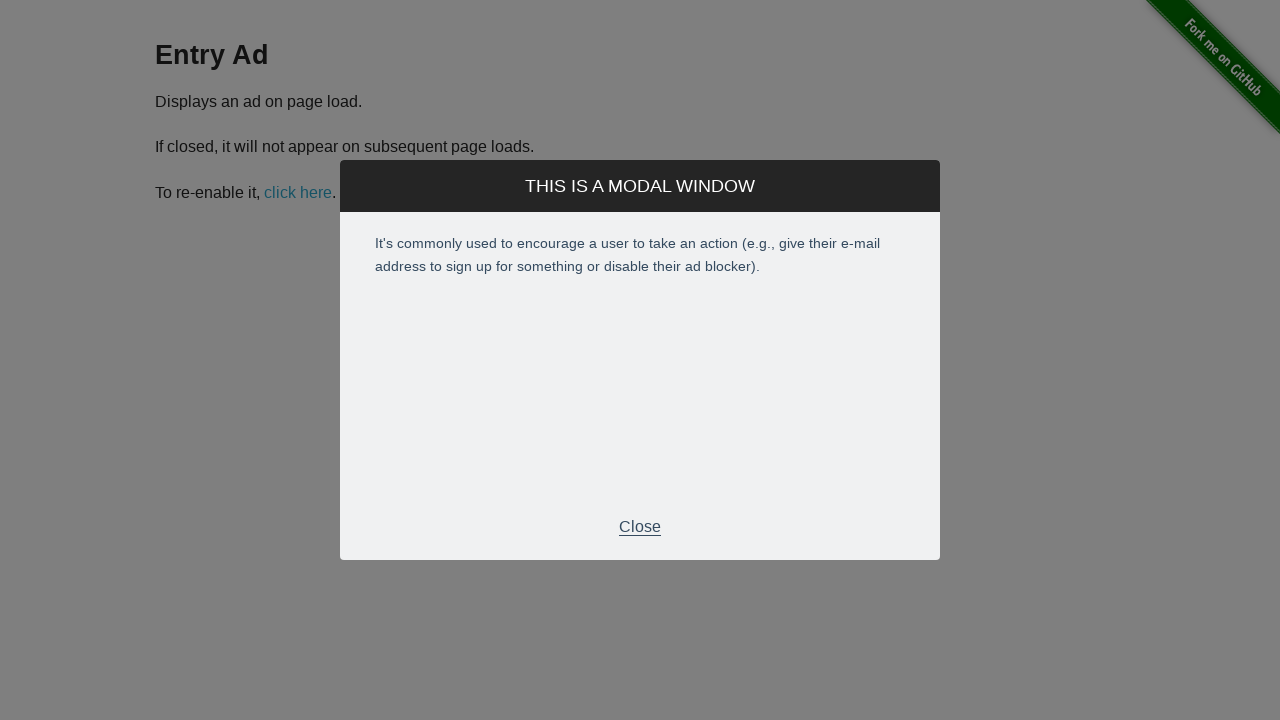

Clicked close button to dismiss the modal window at (640, 527) on .modal-footer p
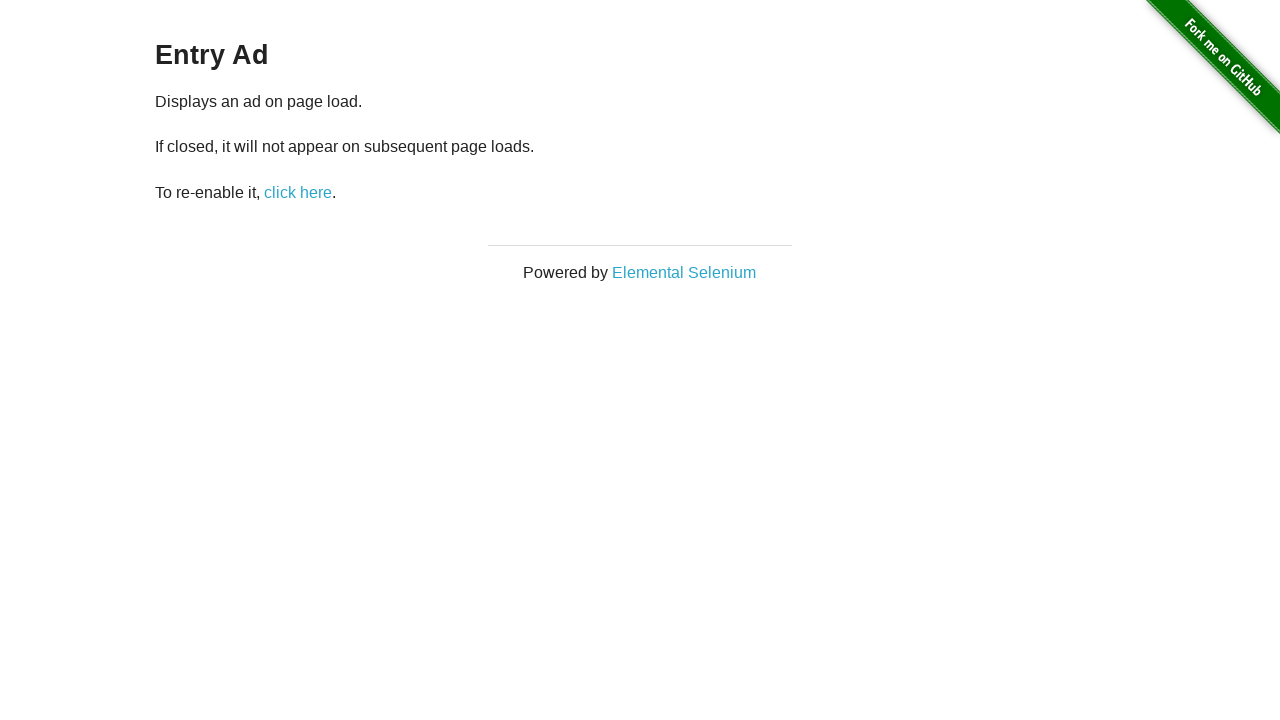

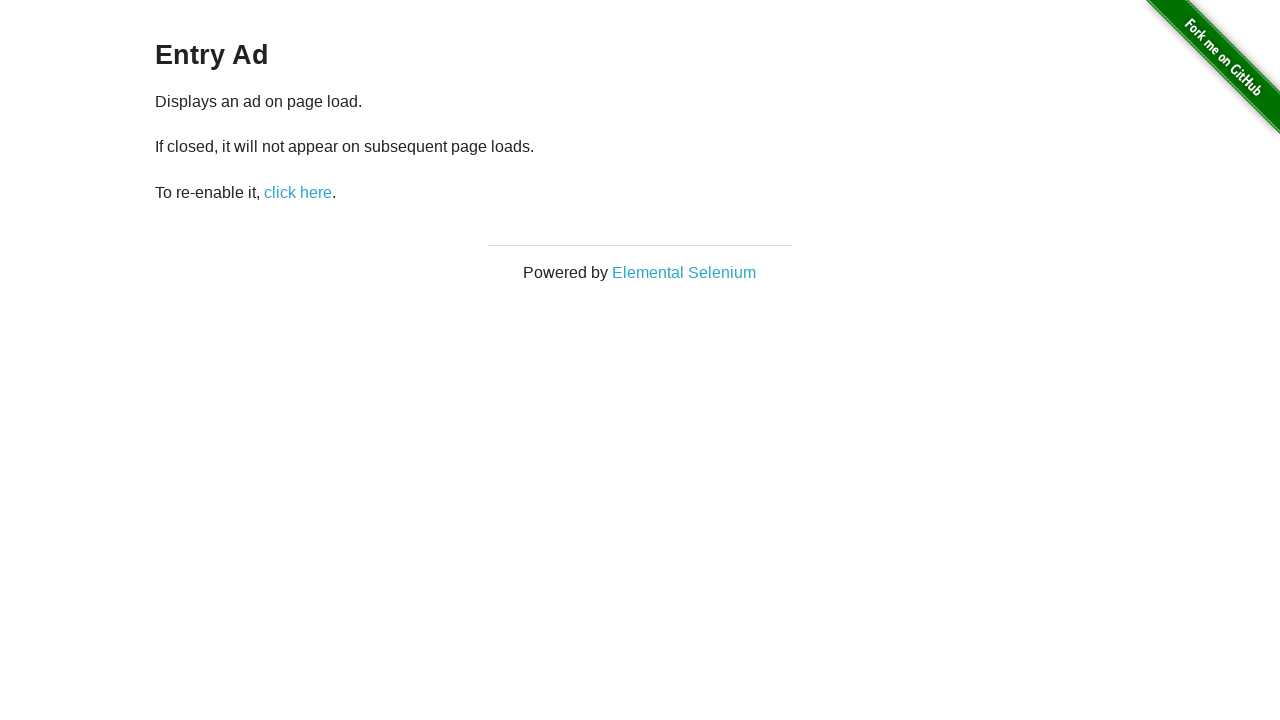